Tests that entered text is trimmed when saving edits

Starting URL: https://demo.playwright.dev/todomvc

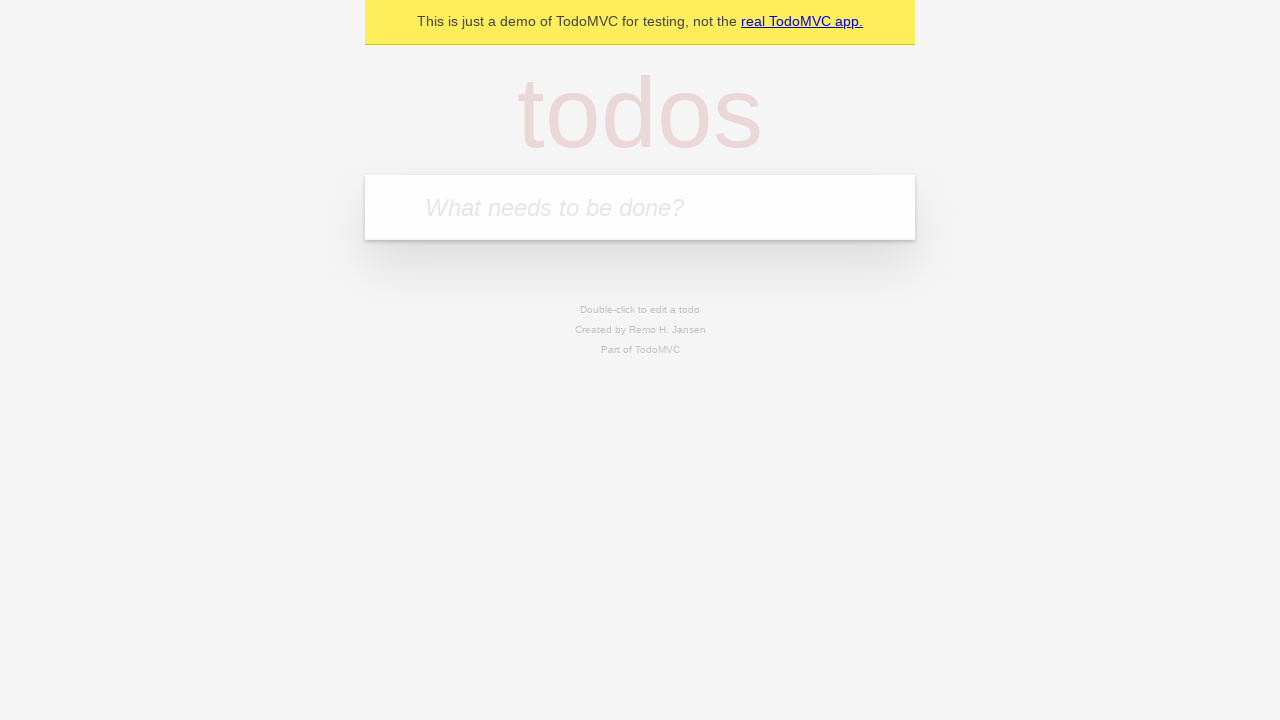

Filled new todo field with 'buy some cheese' on .new-todo
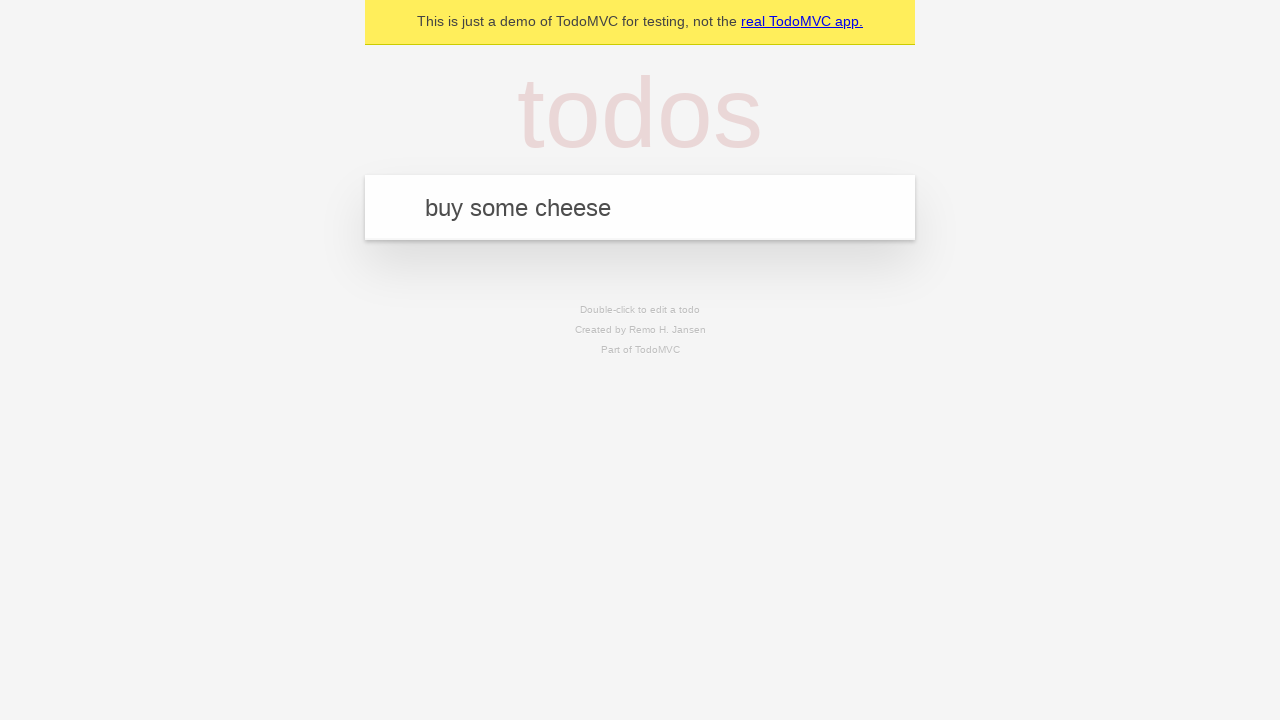

Pressed Enter to add first todo item on .new-todo
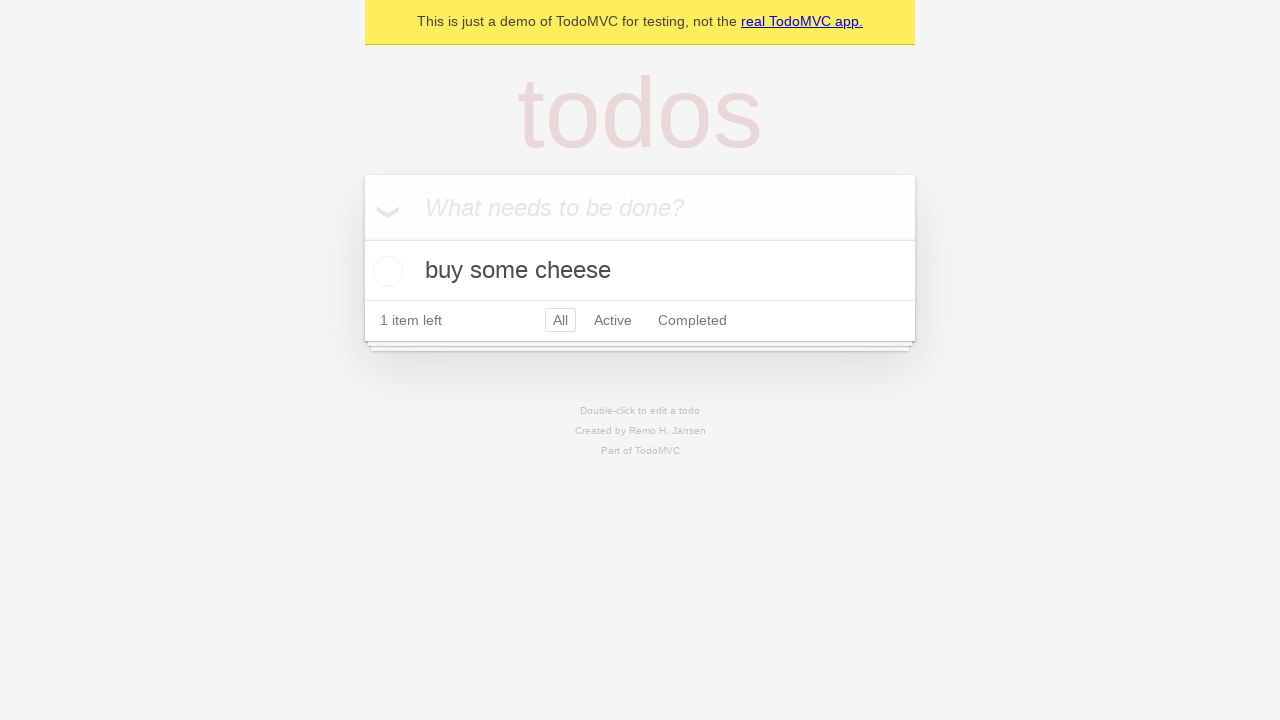

Filled new todo field with 'feed the cat' on .new-todo
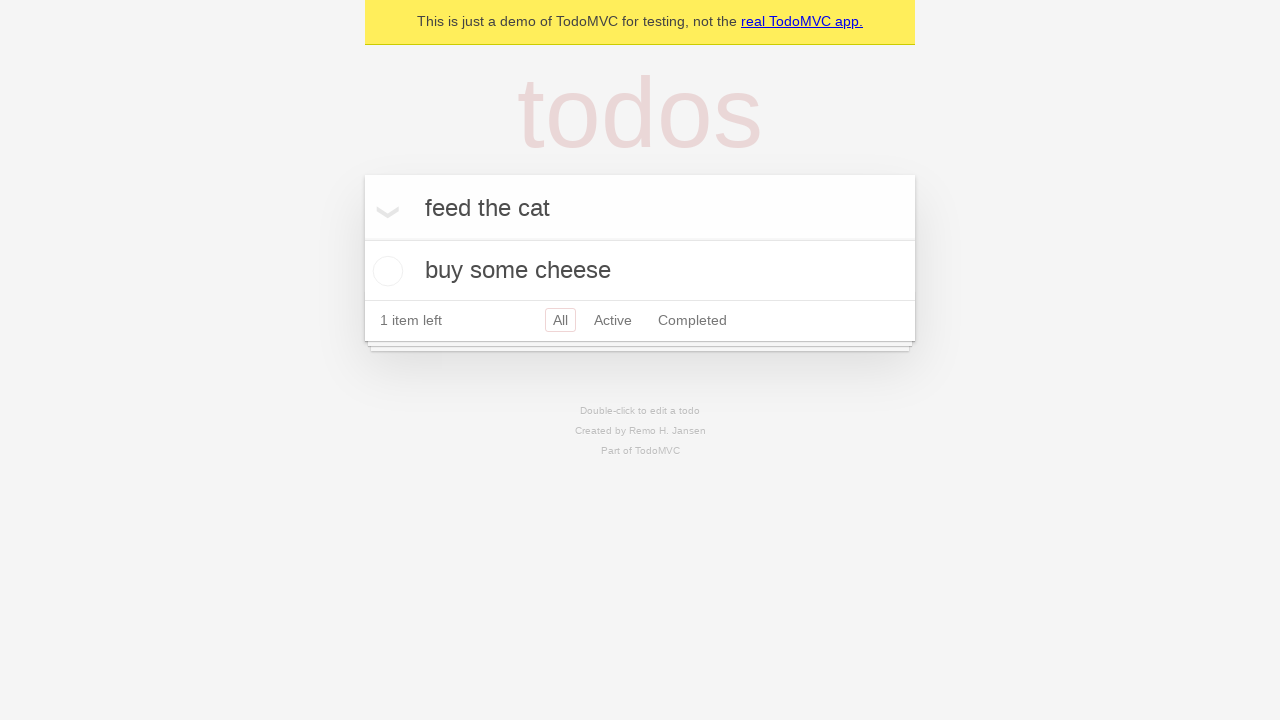

Pressed Enter to add second todo item on .new-todo
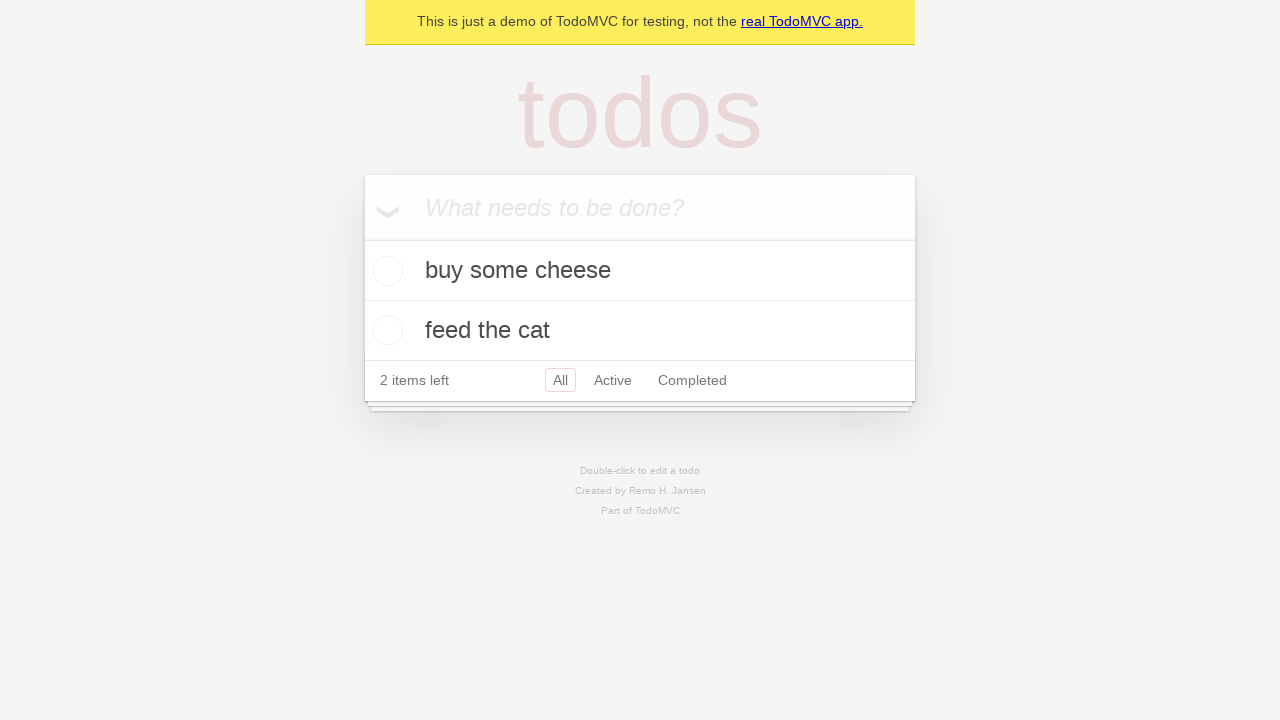

Filled new todo field with 'book a doctors appointment' on .new-todo
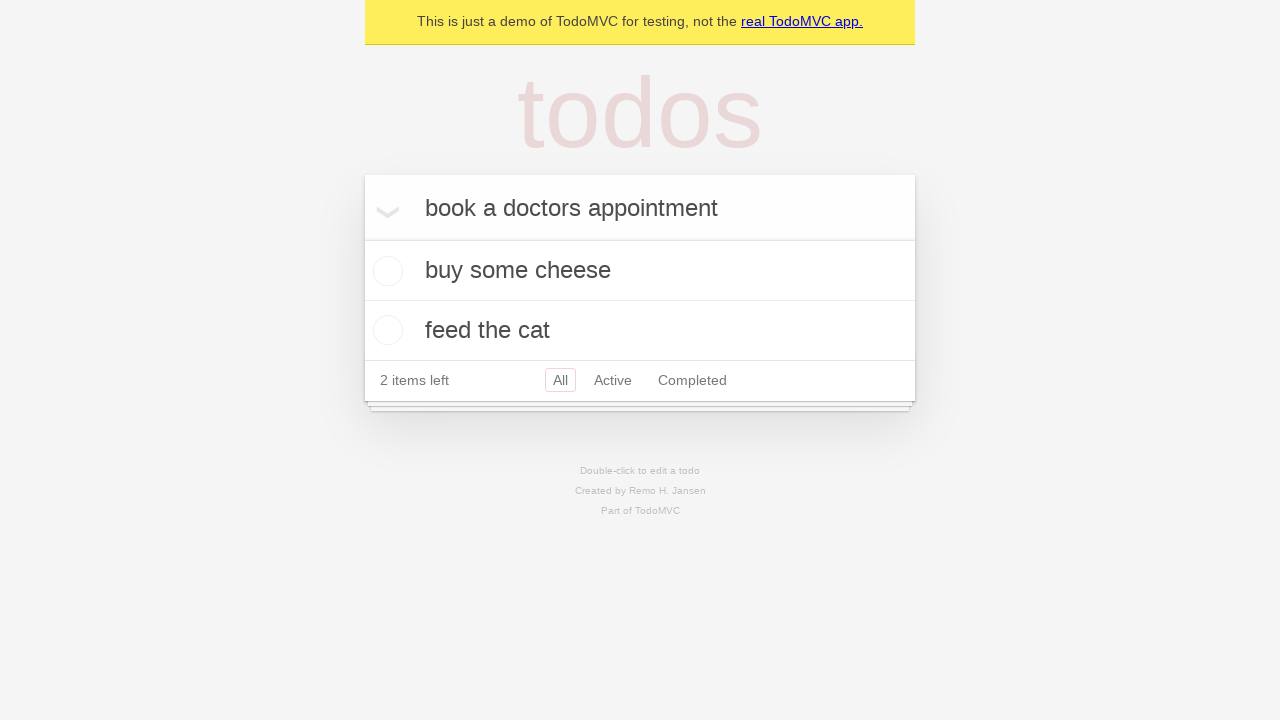

Pressed Enter to add third todo item on .new-todo
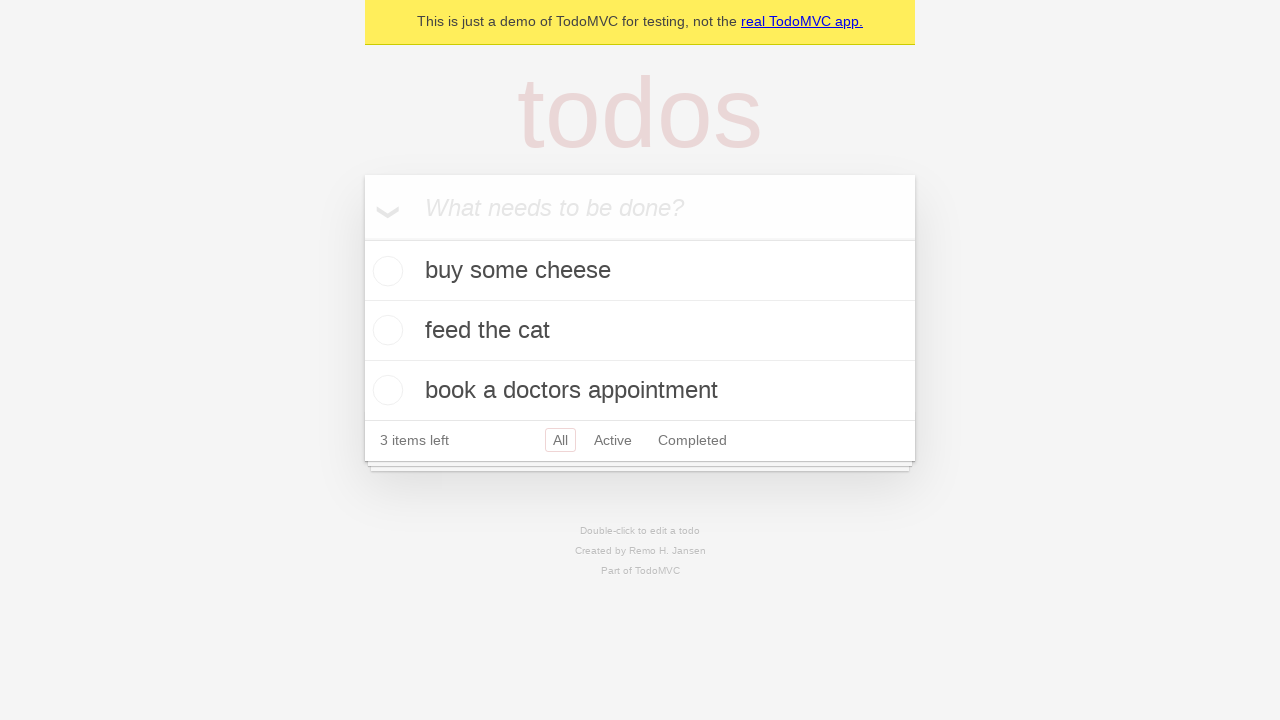

Waited for all three todo items to load
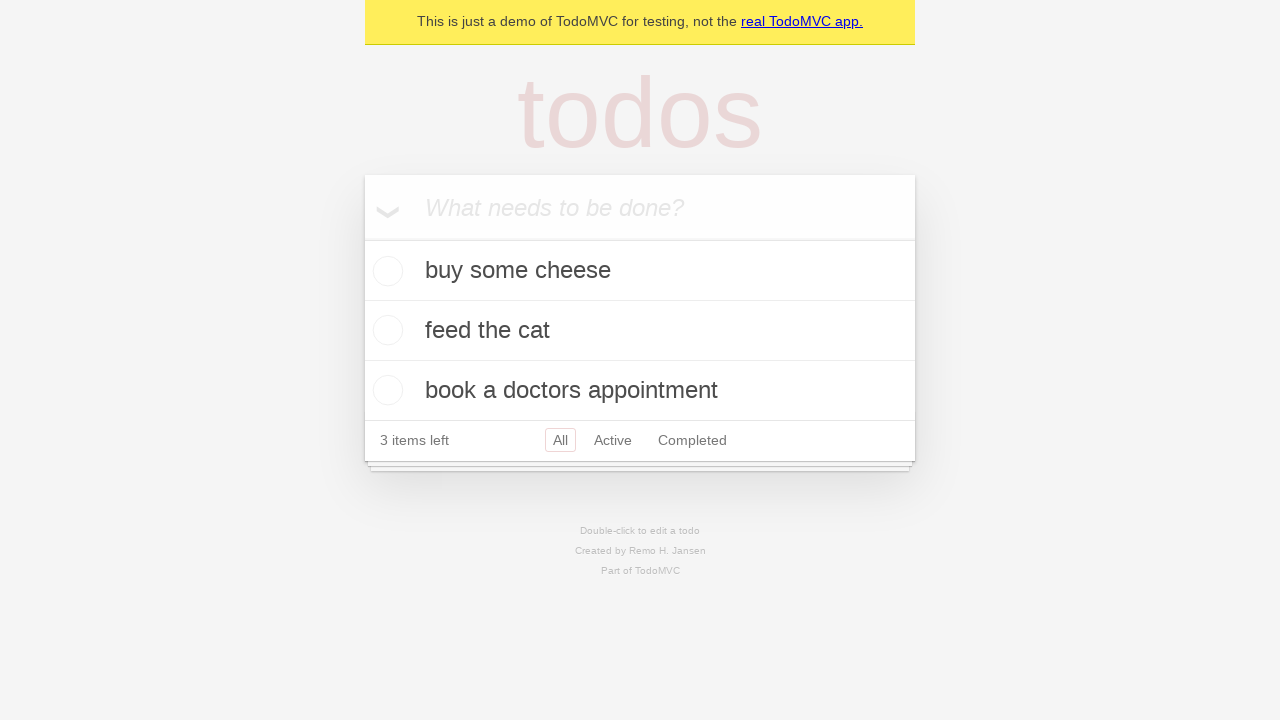

Double-clicked second todo item to enter edit mode at (640, 331) on .todo-list li >> nth=1
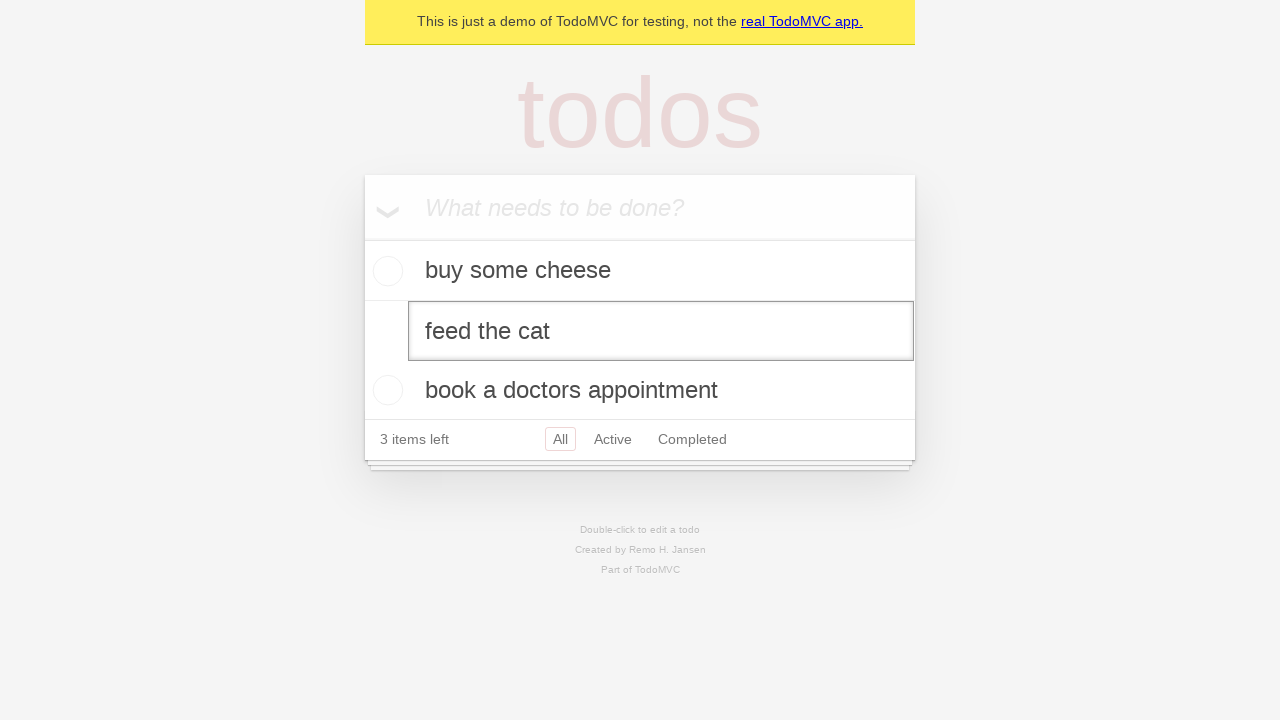

Filled edit field with whitespace-padded text '    buy some sausages    ' on .todo-list li >> nth=1 >> .edit
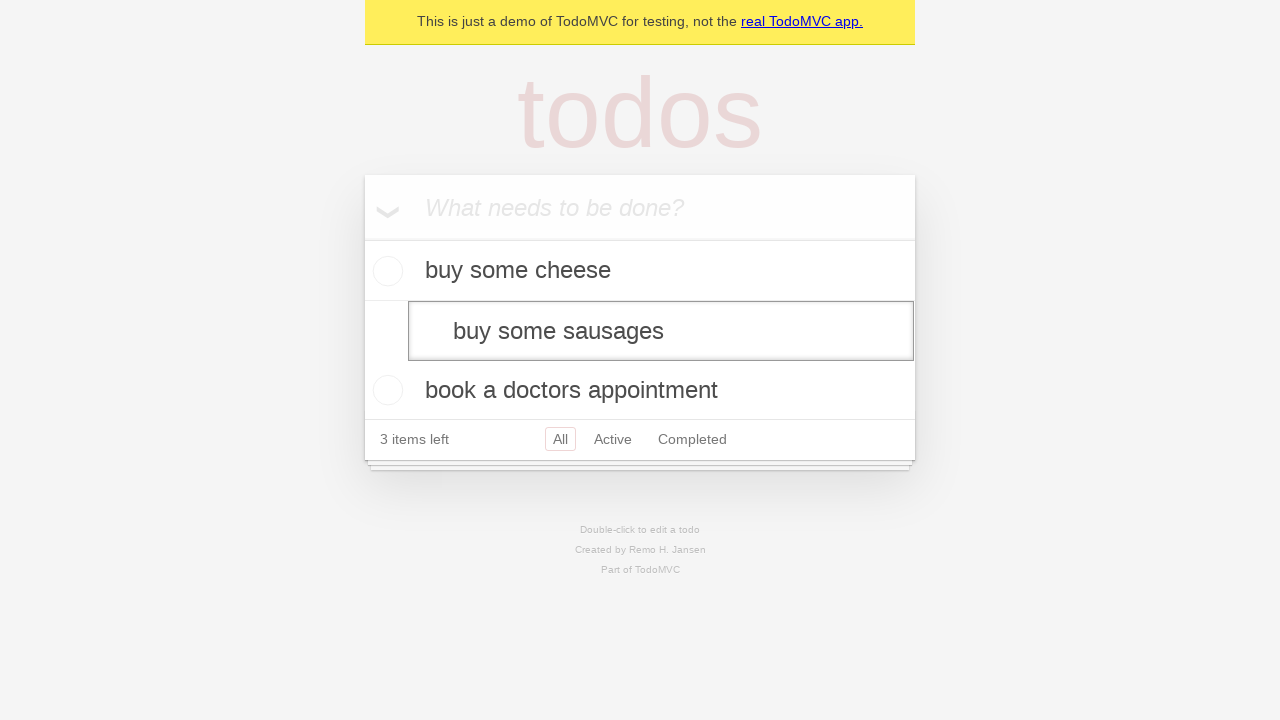

Pressed Enter to save edited text, verifying whitespace is trimmed on .todo-list li >> nth=1 >> .edit
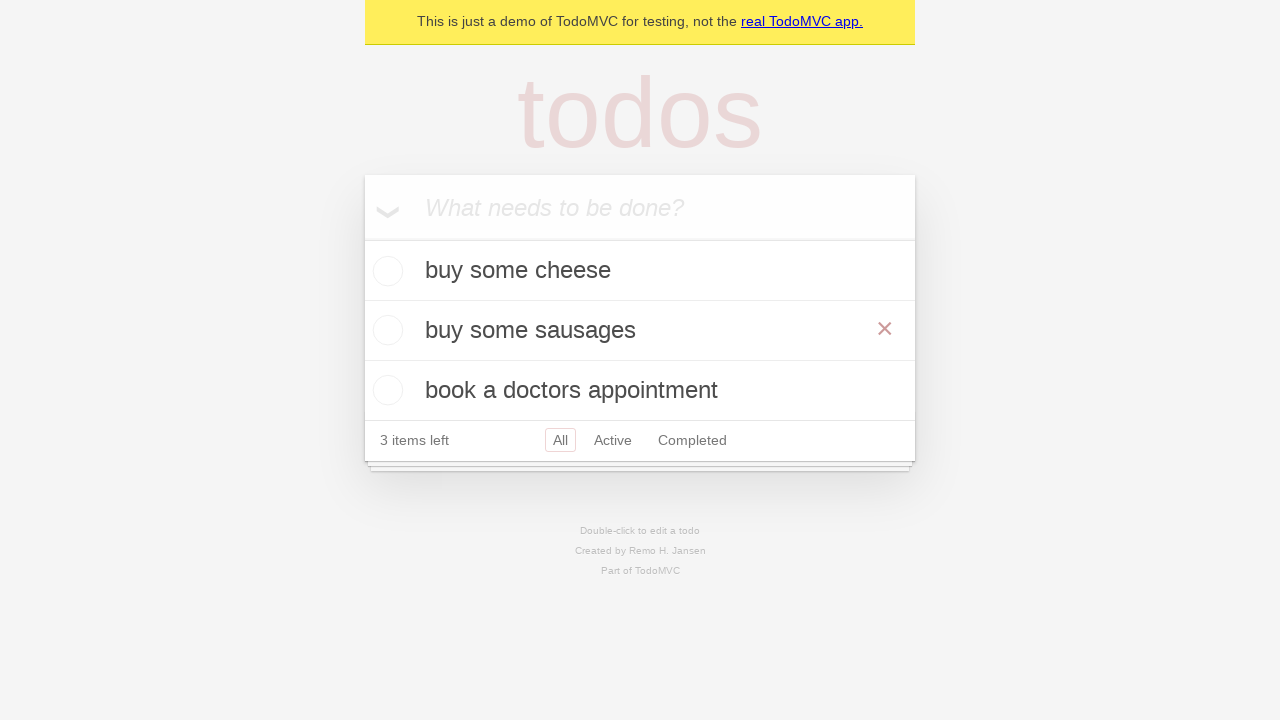

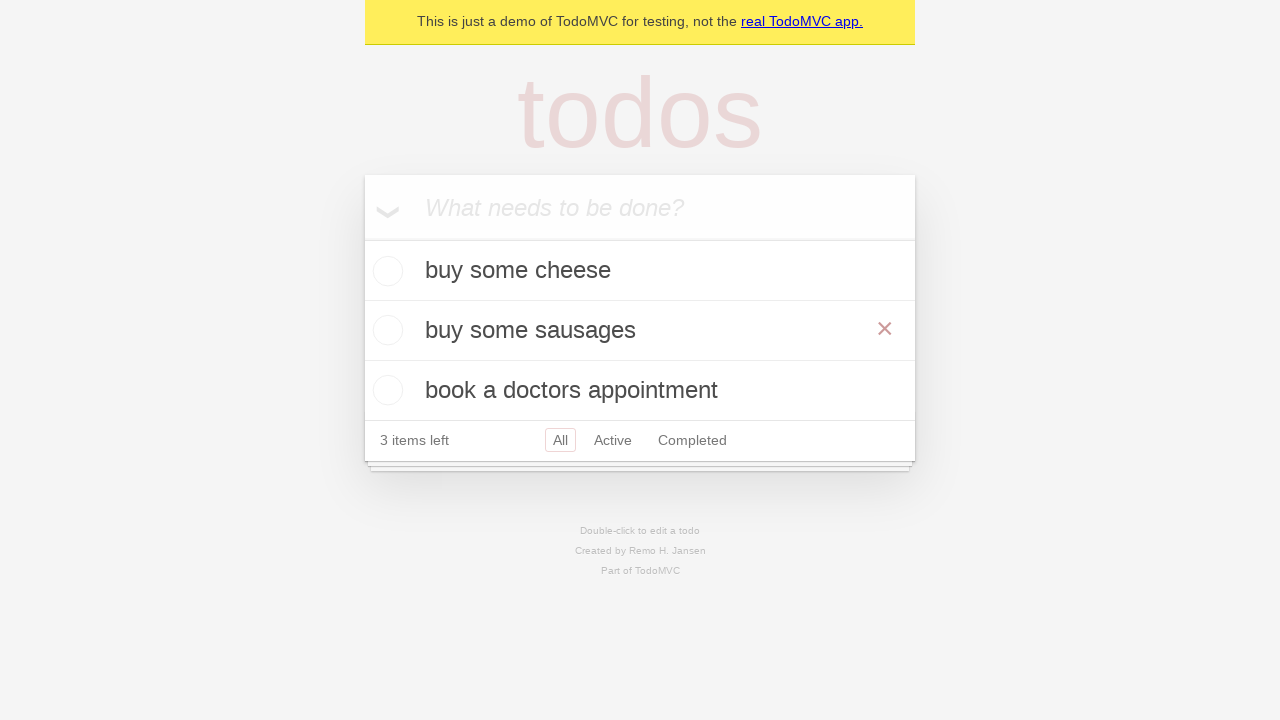